Tests adding a new todo item to a todo list application by entering text and pressing Enter

Starting URL: https://lambdatest.github.io/sample-todo-app/

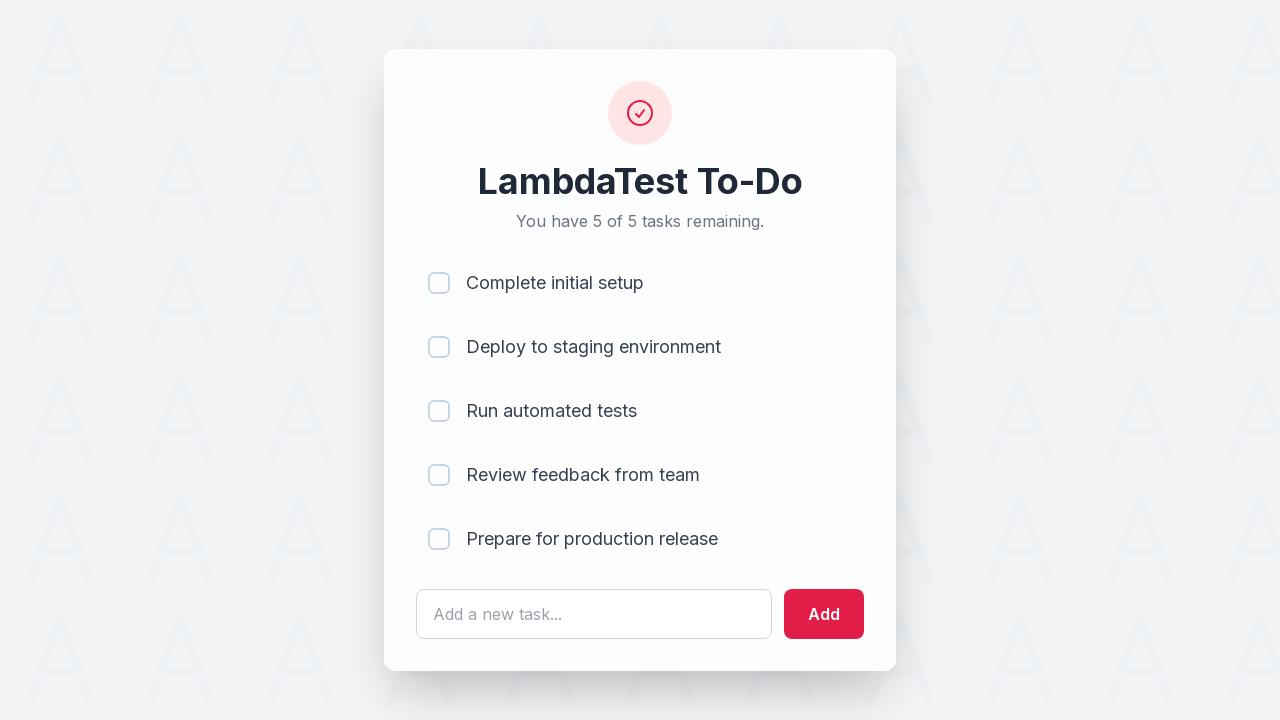

Filled todo input field with 'Learn Selenium' on #sampletodotext
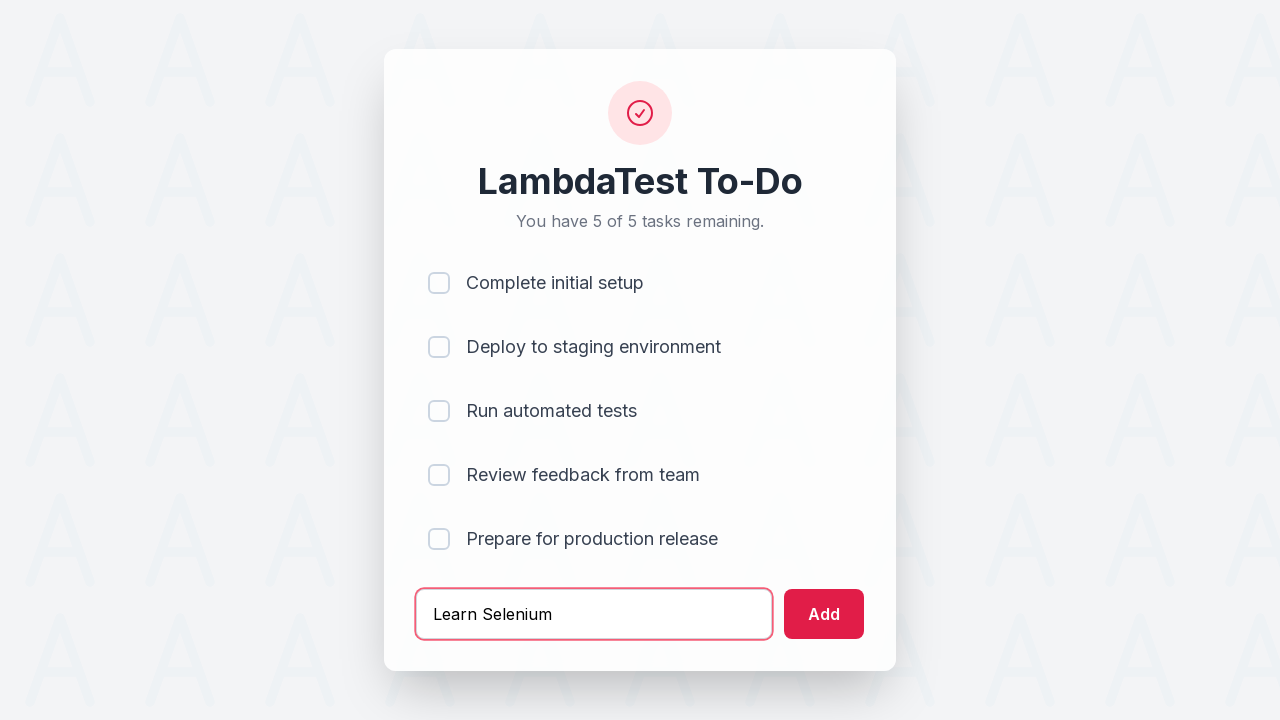

Pressed Enter to submit the new todo item on #sampletodotext
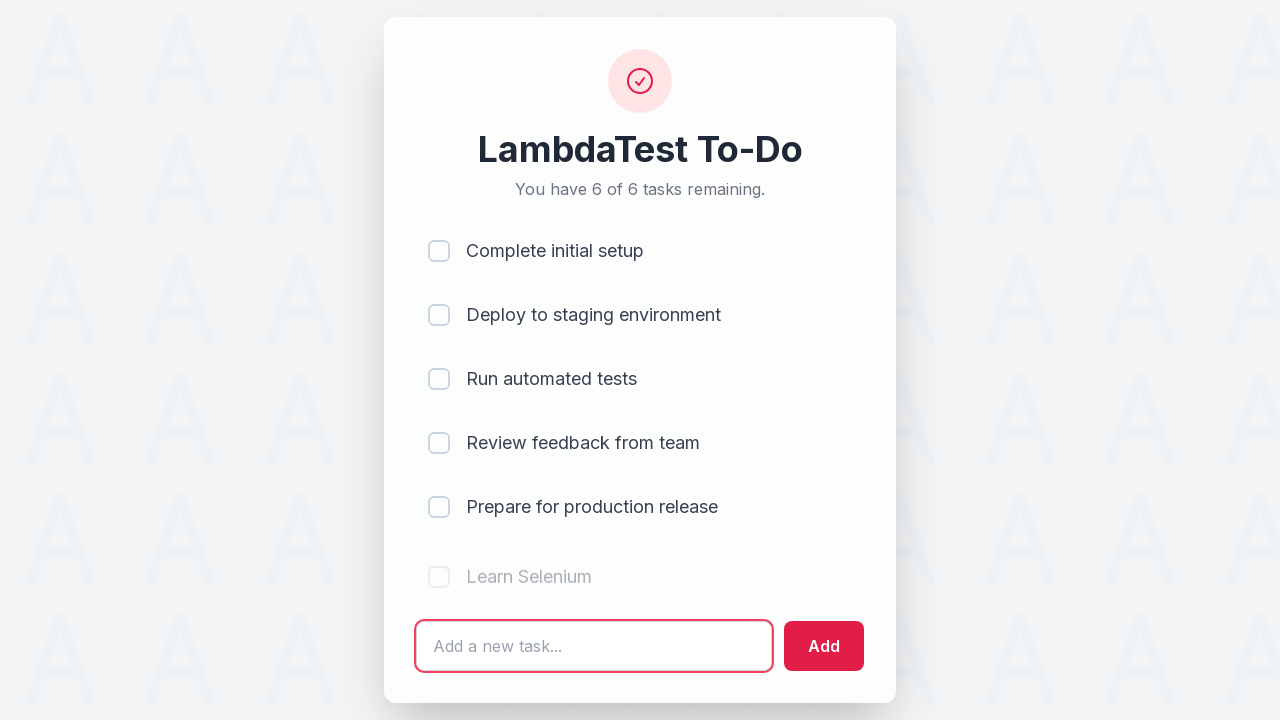

New todo item appeared in the list
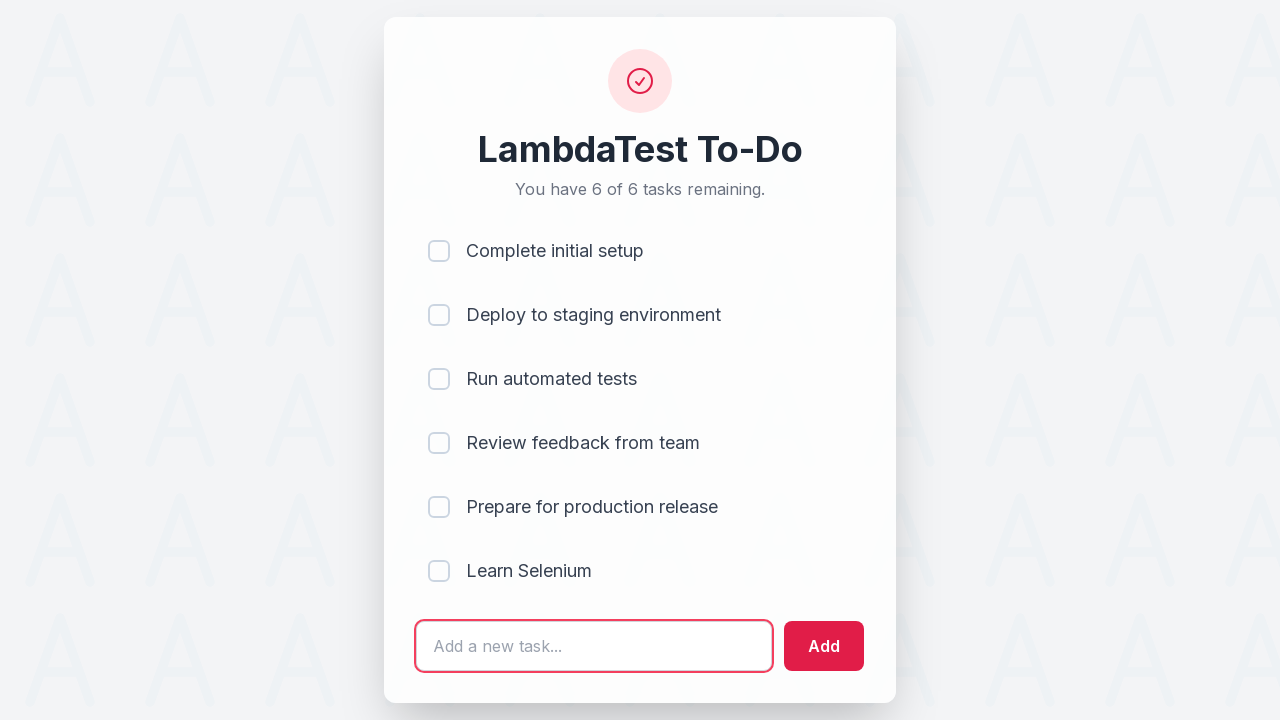

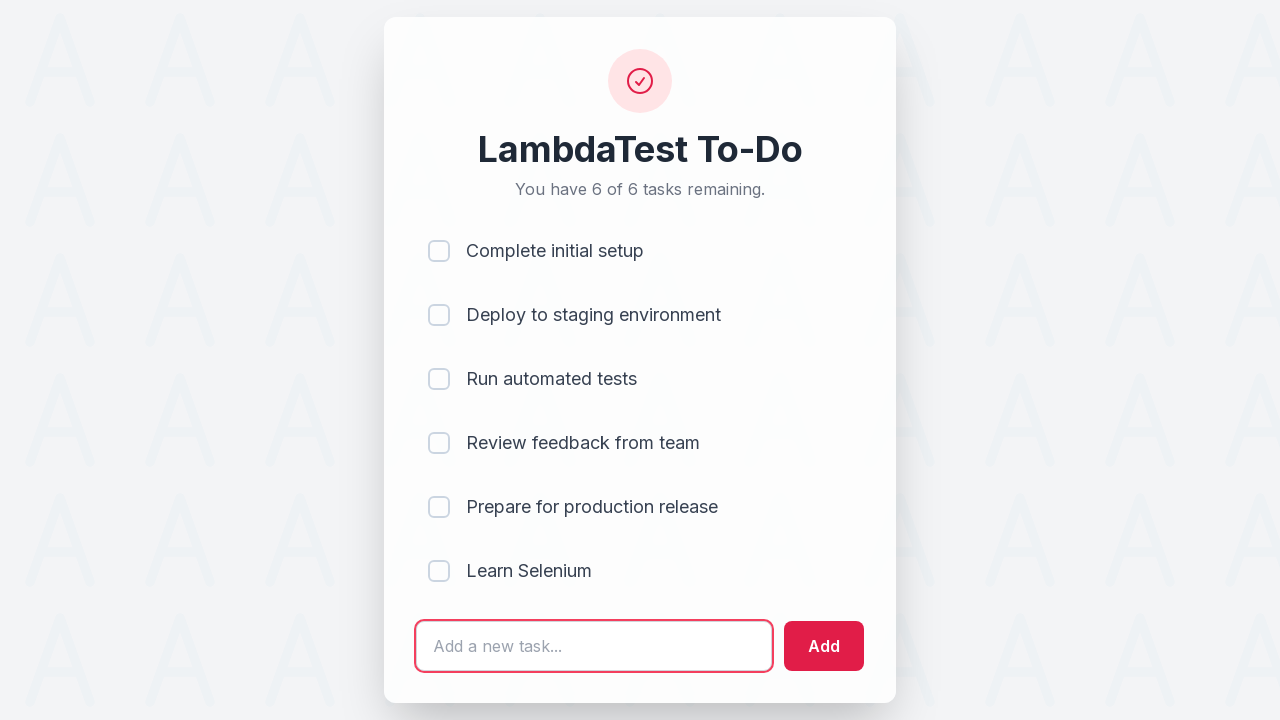